Tests the car search functionality on Motors.co.uk by entering a postcode, selecting a car make, and performing a search

Starting URL: https://www.motors.co.uk/

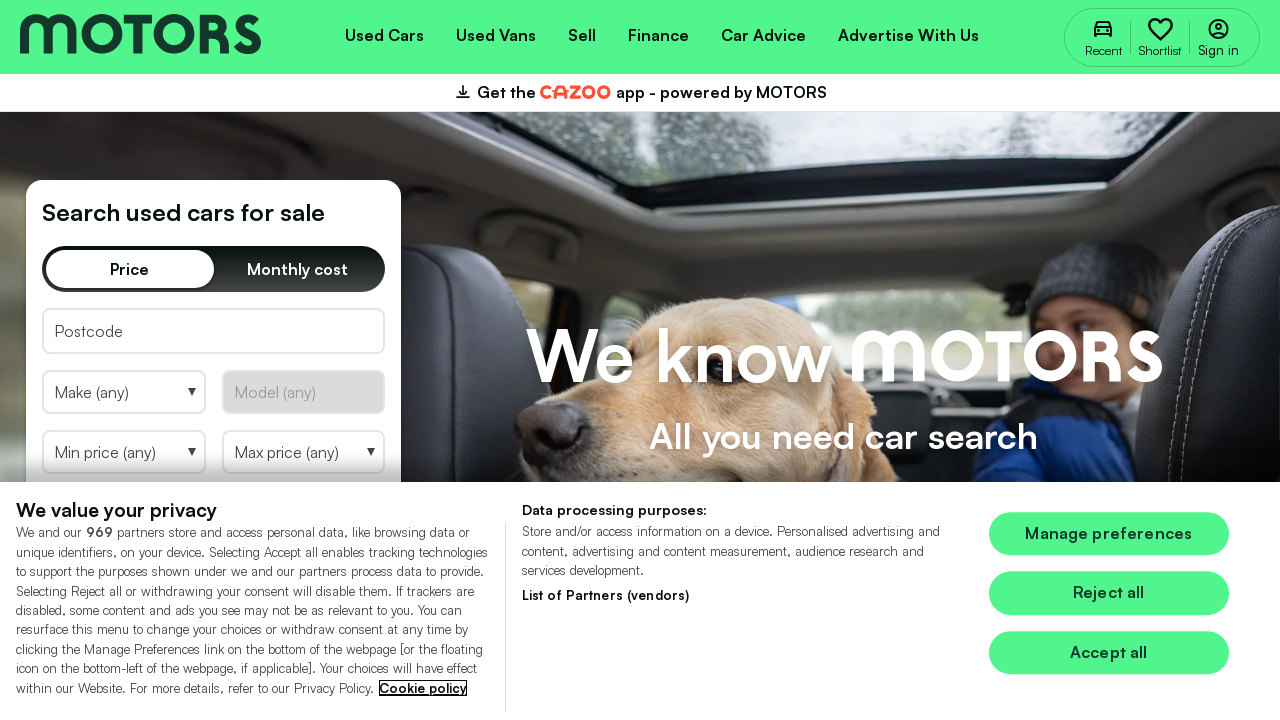

Entered postcode 'AL71EL' in the search field on input[name='PostCode']
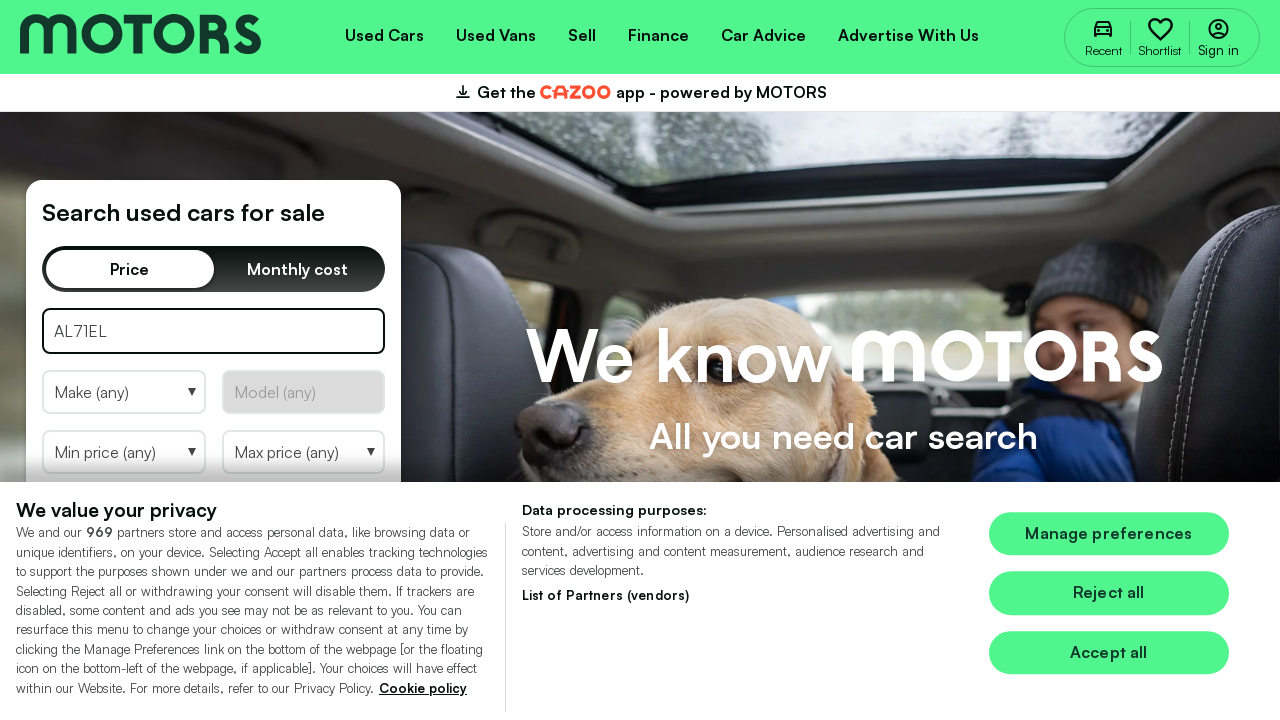

Selected 'Jaguar' from the car make dropdown on select[name='Make']
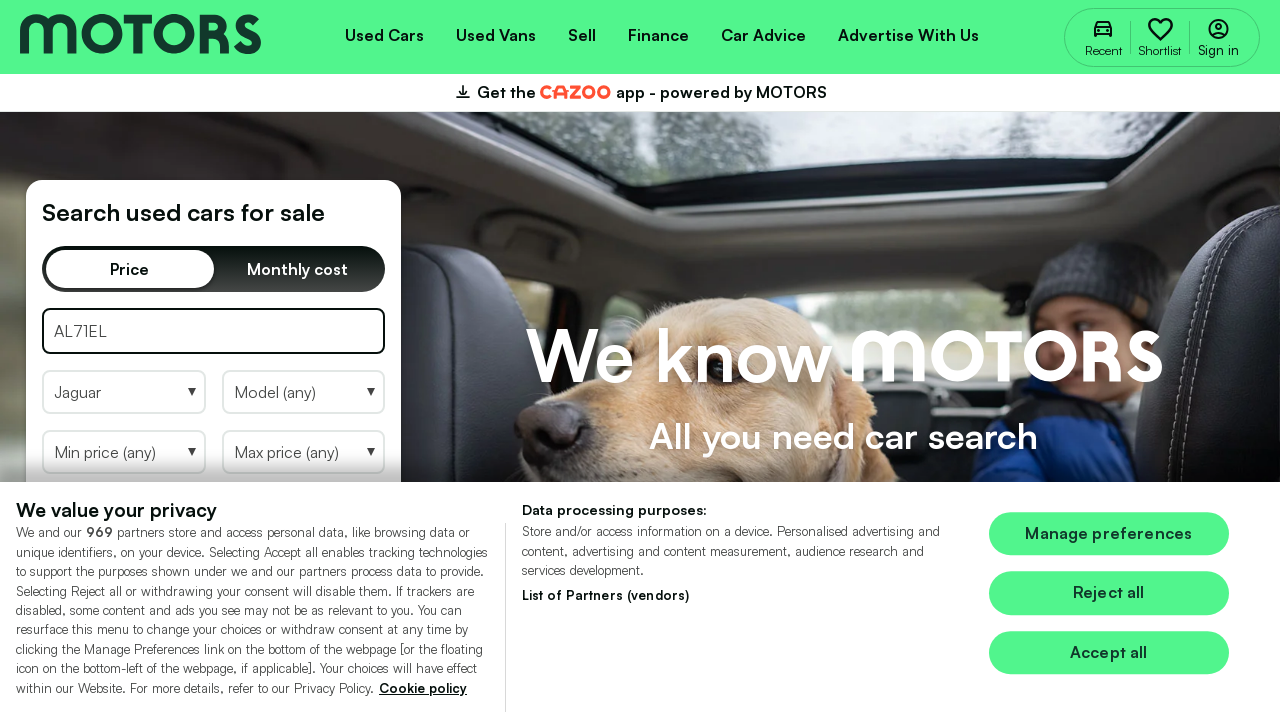

Clicked the search button to perform car search at (214, 360) on .sp__btn
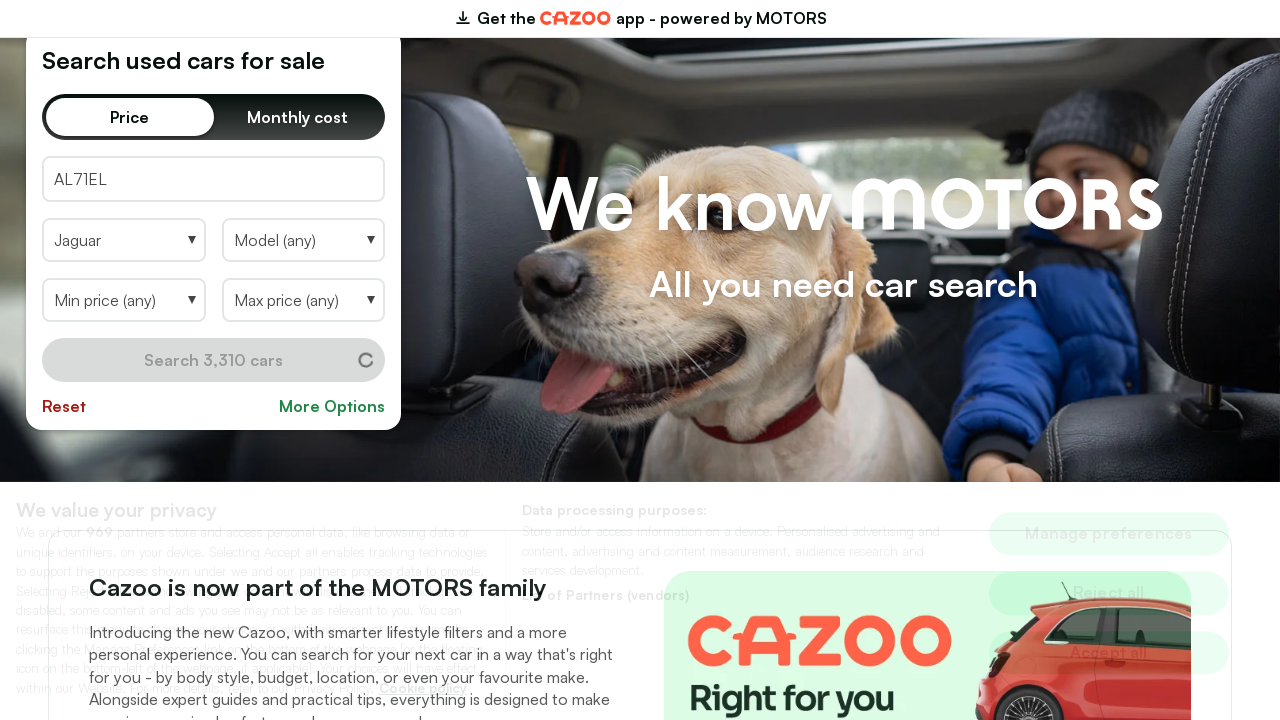

Search results page loaded and network idle
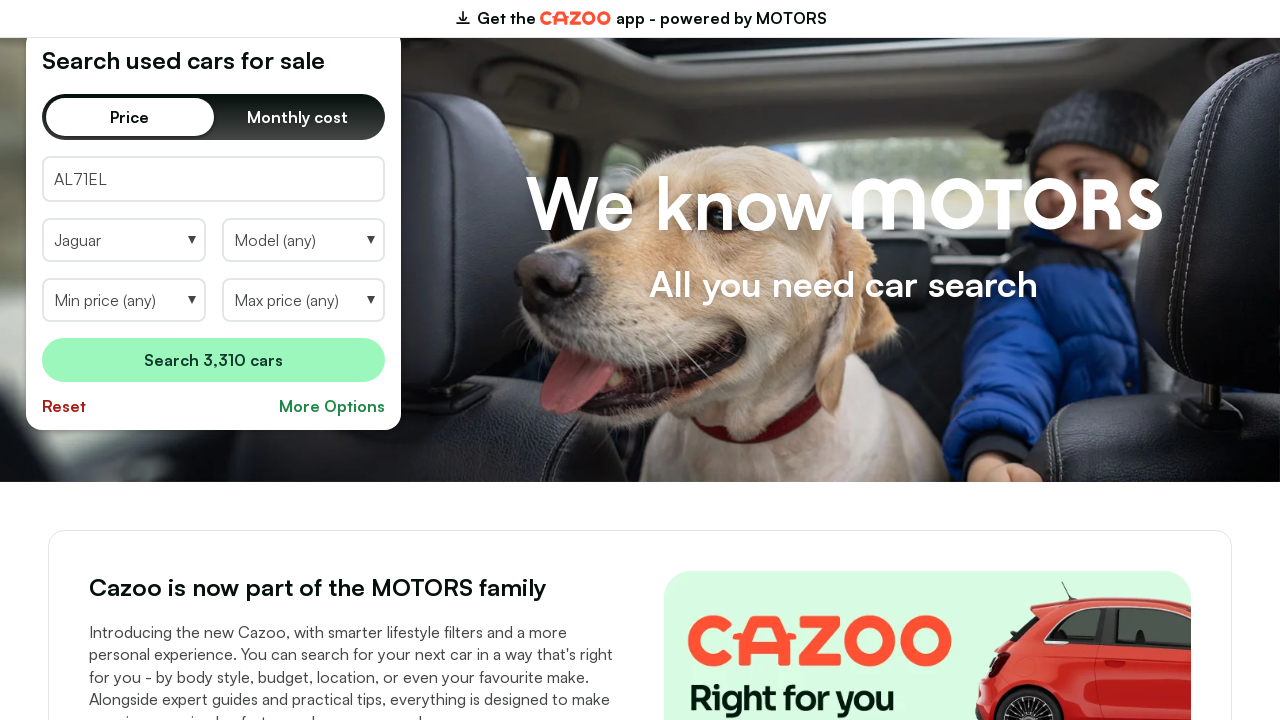

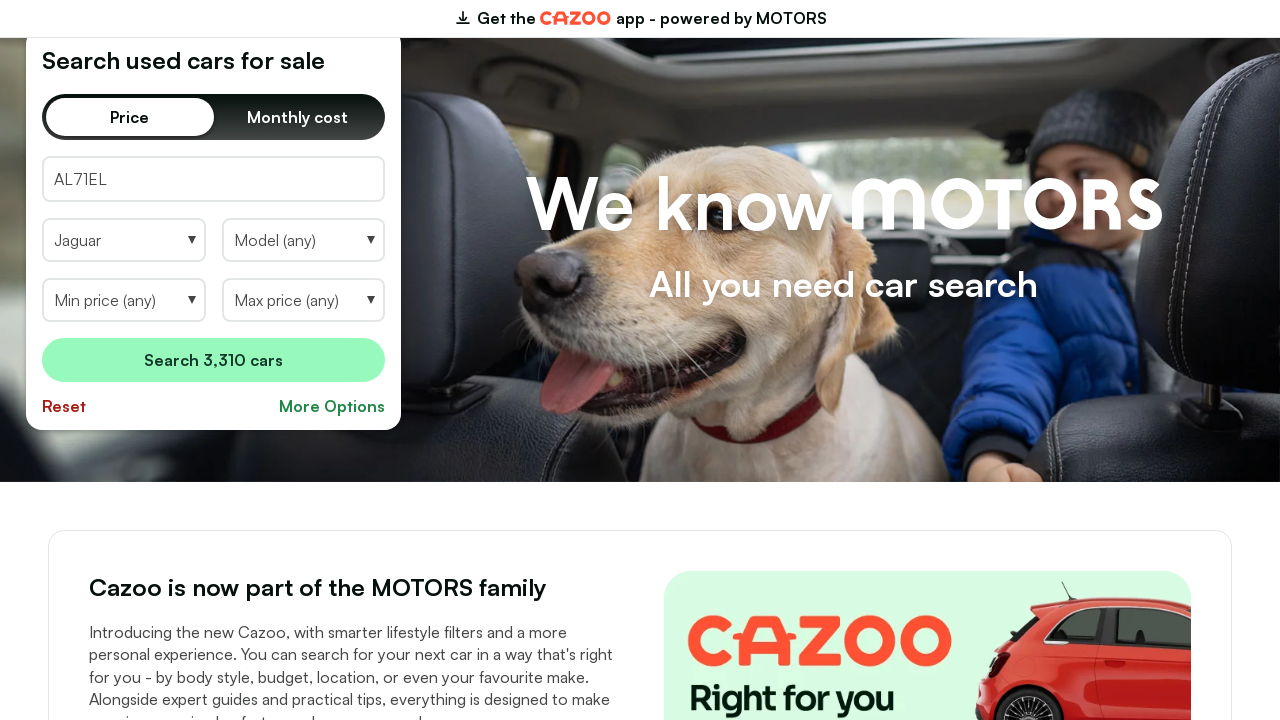